Waits for a price to reach $100, clicks a booking button, solves a math problem and submits the answer

Starting URL: https://suninjuly.github.io/explicit_wait2.html

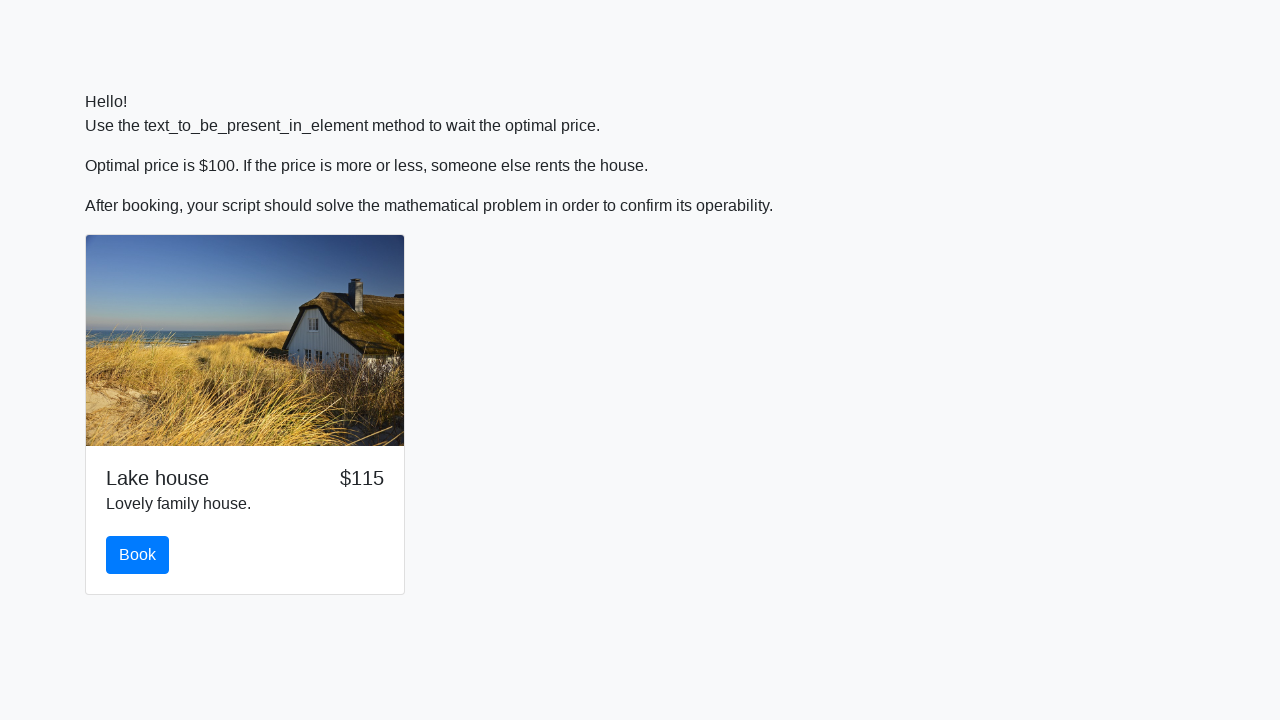

Waited for price to reach $100
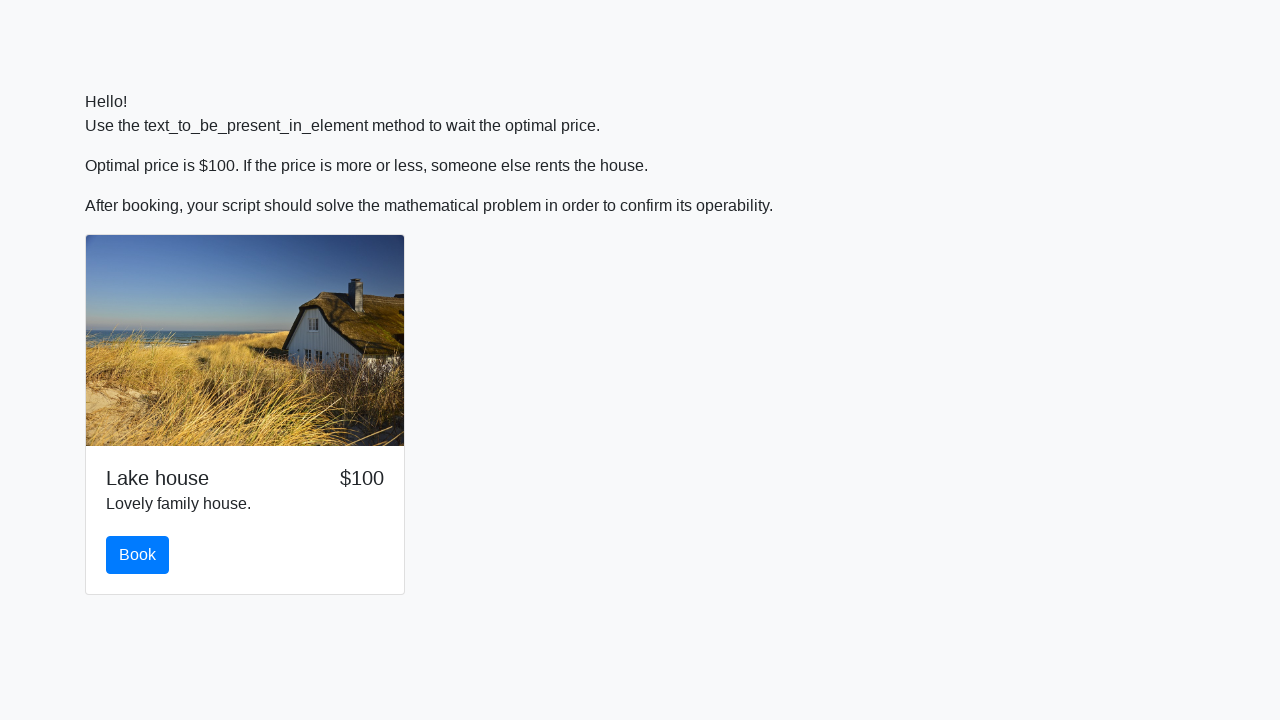

Clicked the book button at (138, 555) on #book
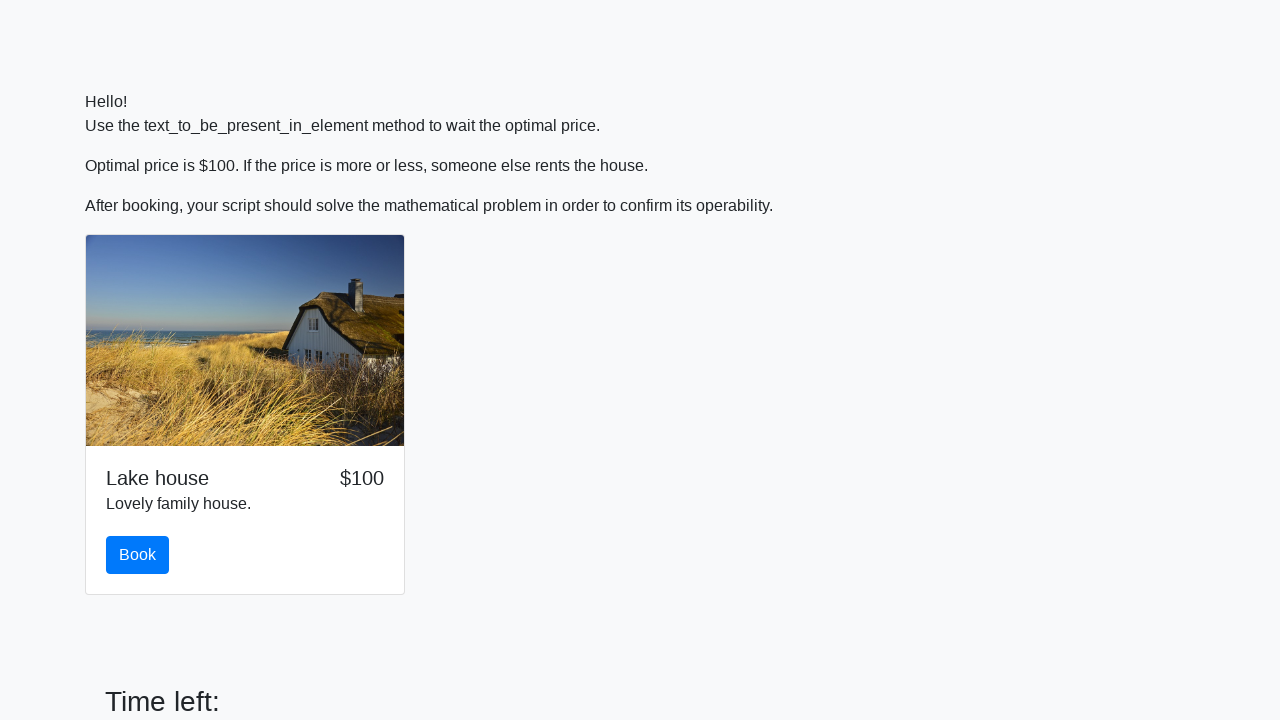

Retrieved X value: 424
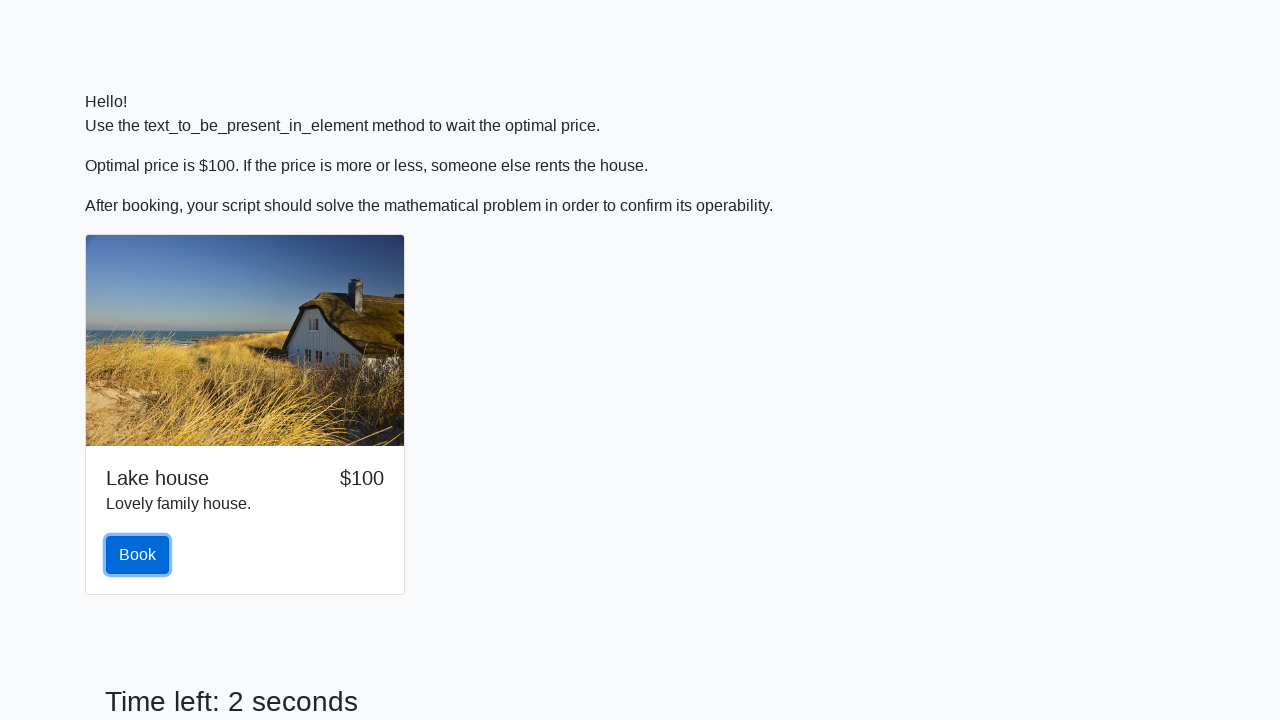

Calculated Y value: 0.31994964691100886
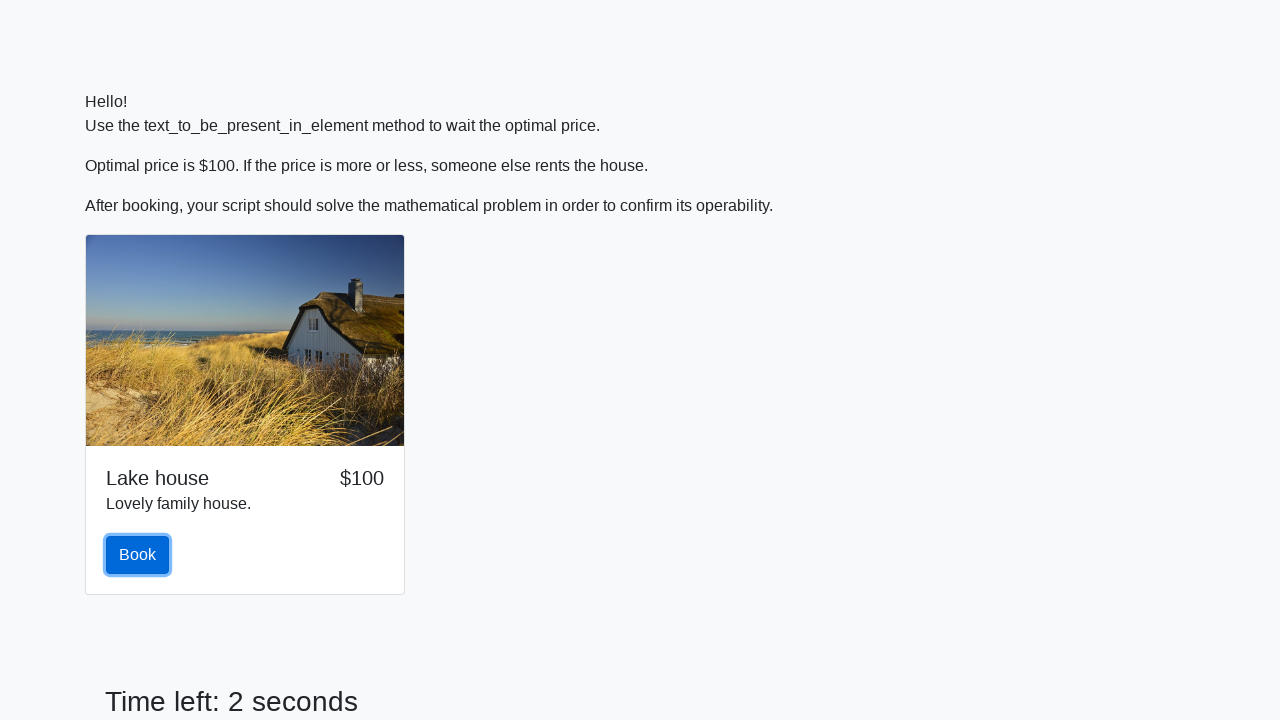

Filled in the calculated answer on #answer
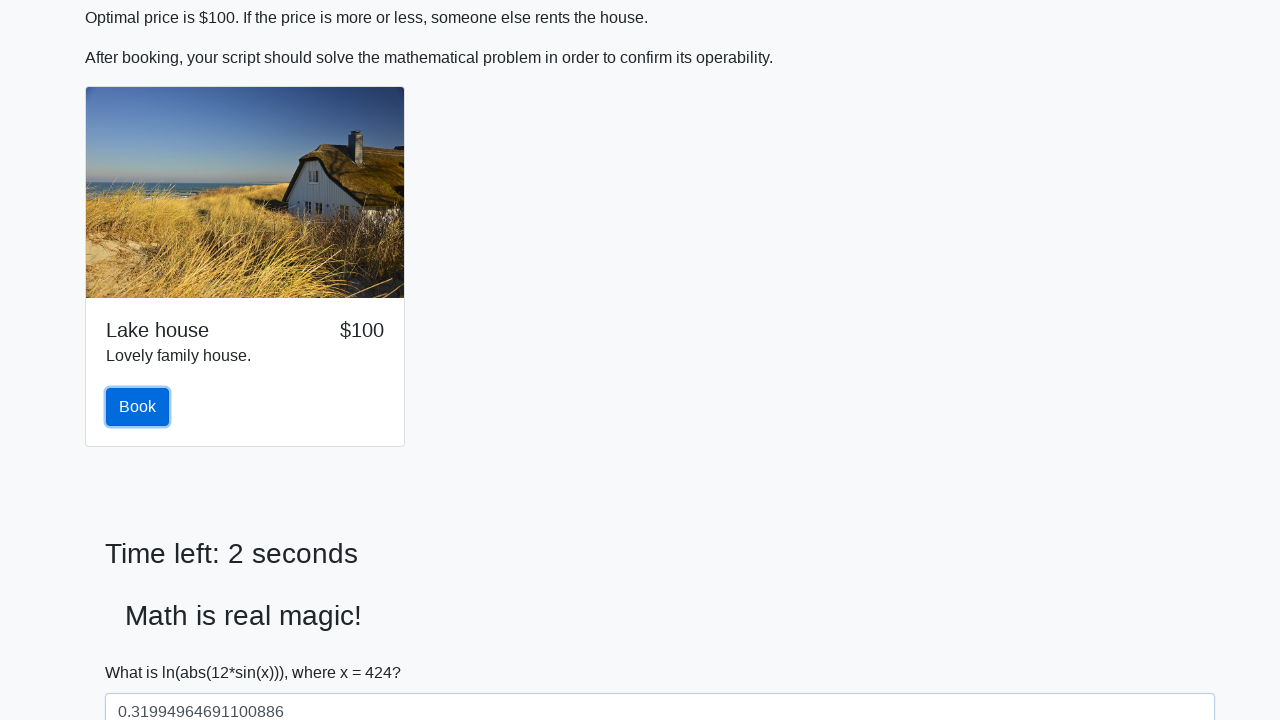

Submitted the form at (143, 651) on button[type='submit']
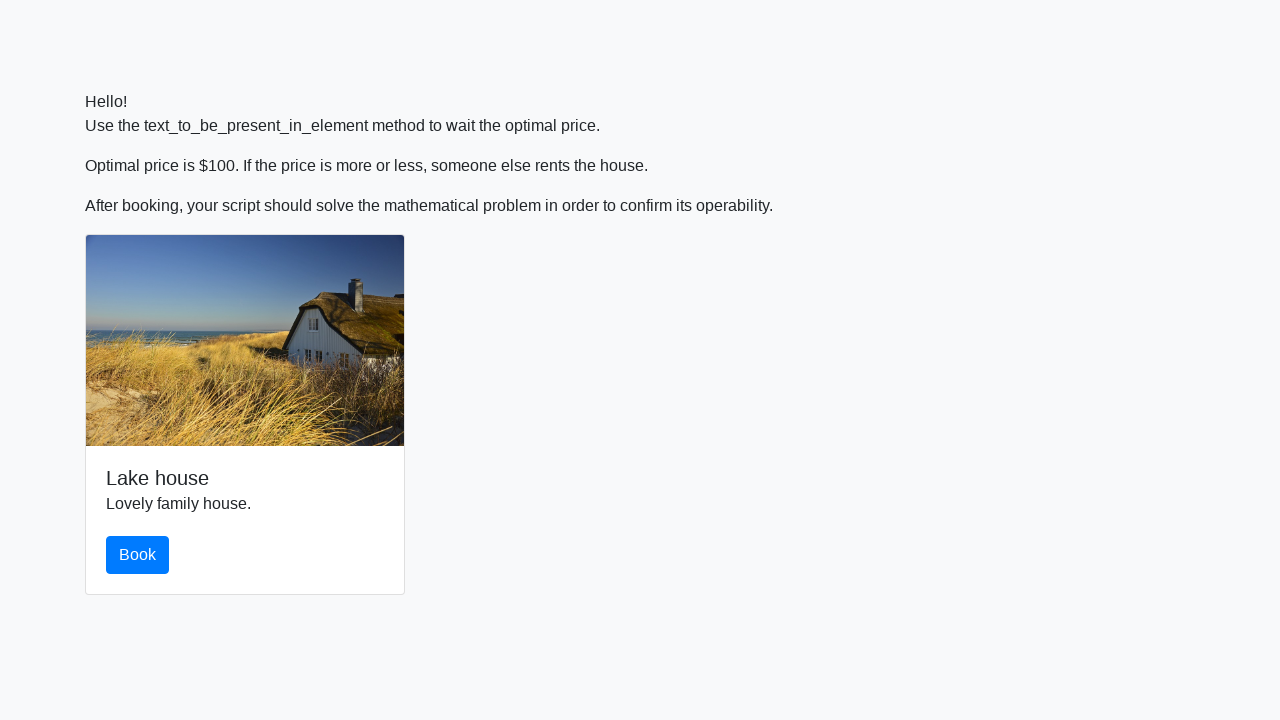

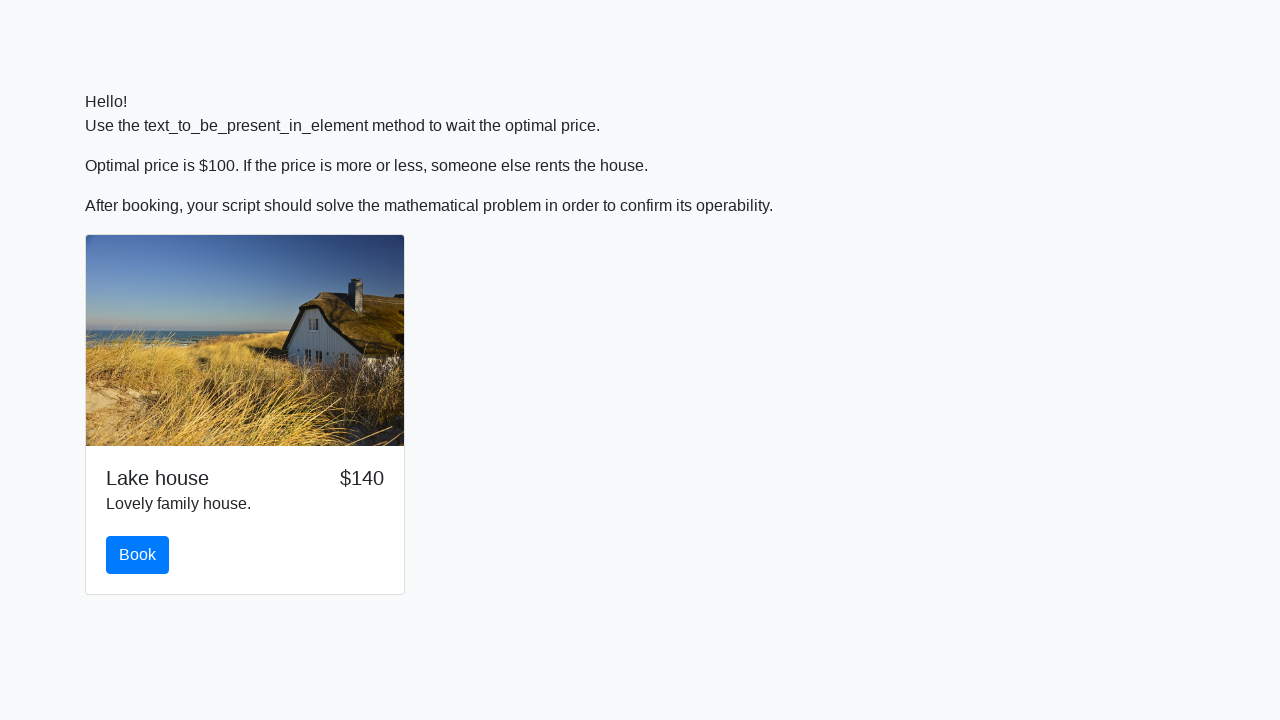